Tests filtering to display only active (incomplete) todo items

Starting URL: https://demo.playwright.dev/todomvc

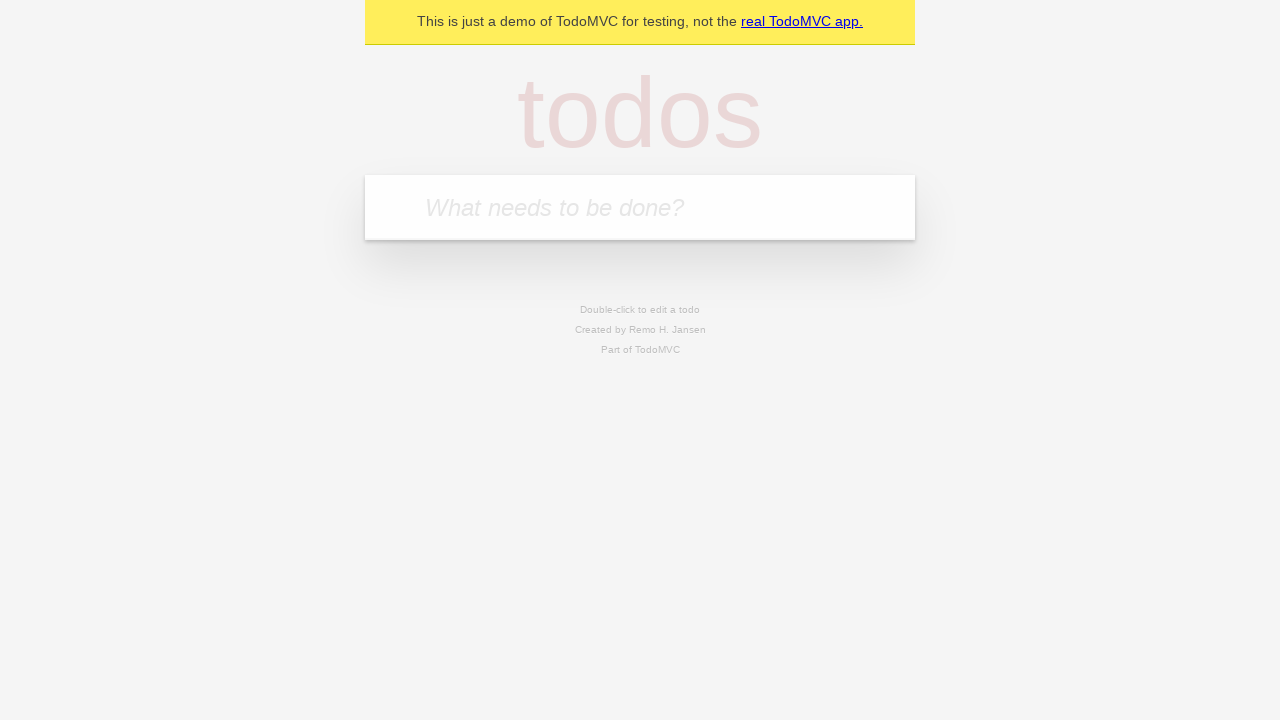

Filled todo input with 'buy some cheese' on internal:attr=[placeholder="What needs to be done?"i]
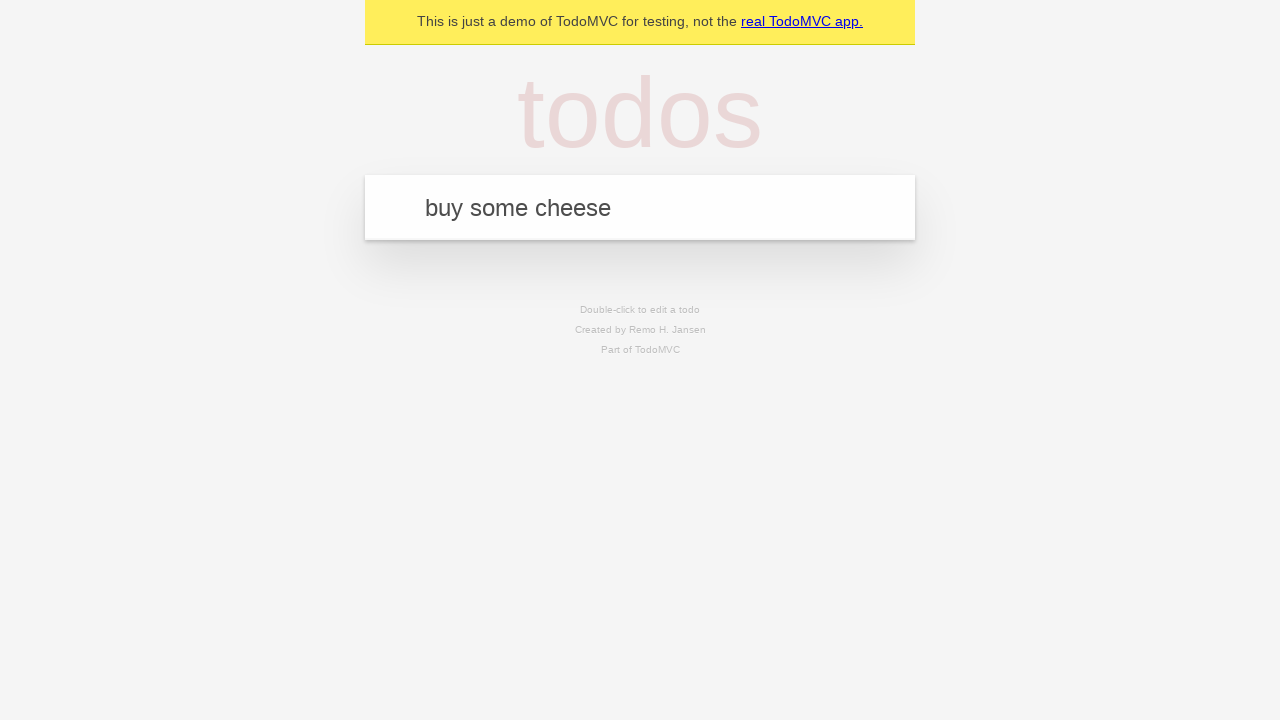

Pressed Enter to add first todo item on internal:attr=[placeholder="What needs to be done?"i]
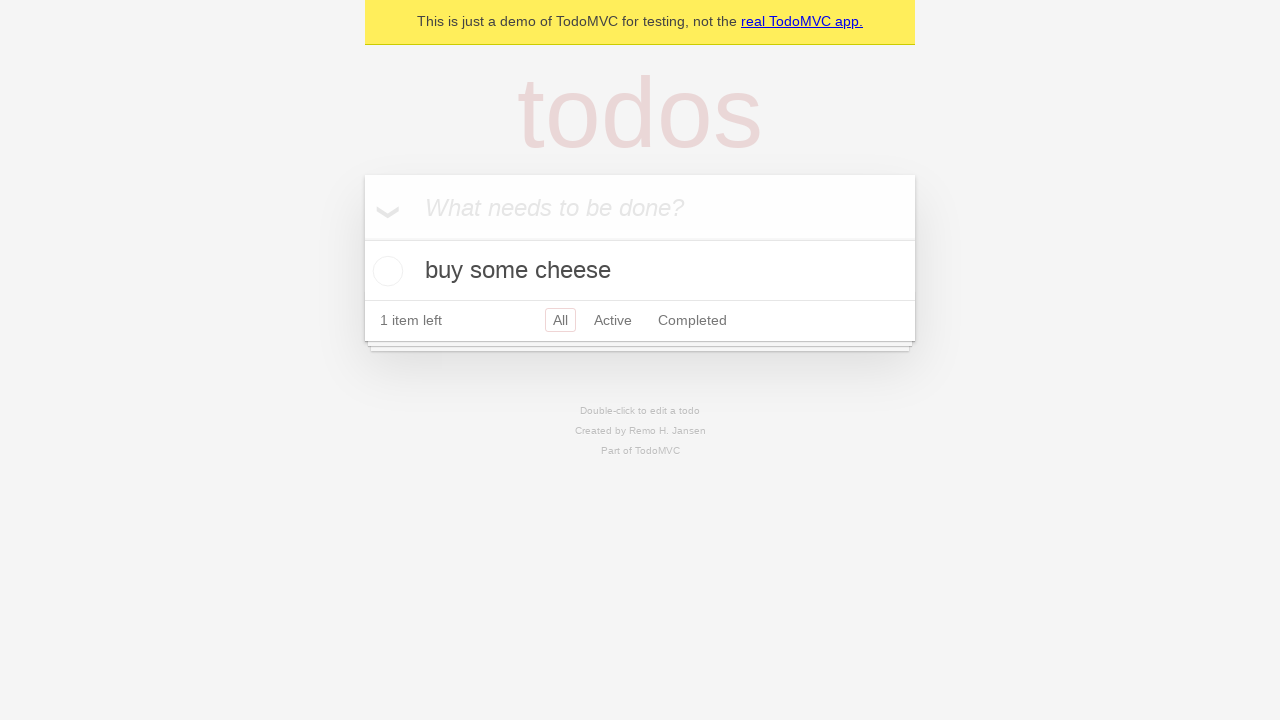

Filled todo input with 'feed the cat' on internal:attr=[placeholder="What needs to be done?"i]
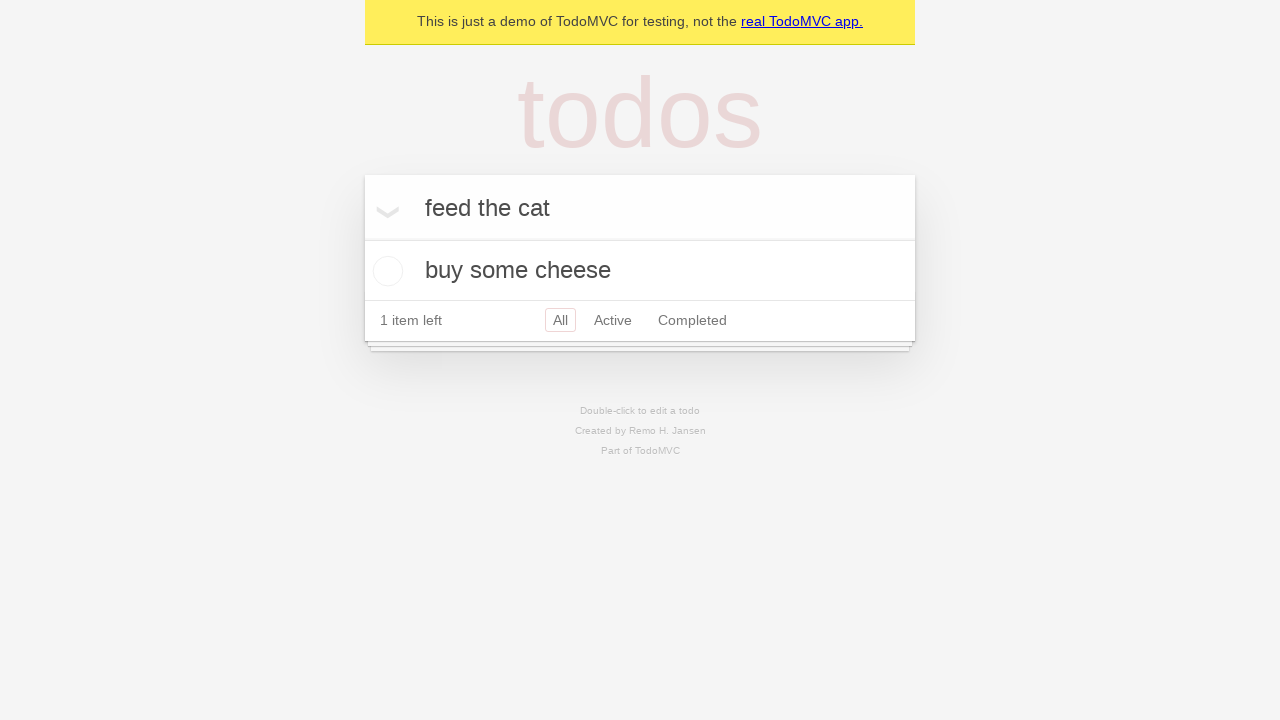

Pressed Enter to add second todo item on internal:attr=[placeholder="What needs to be done?"i]
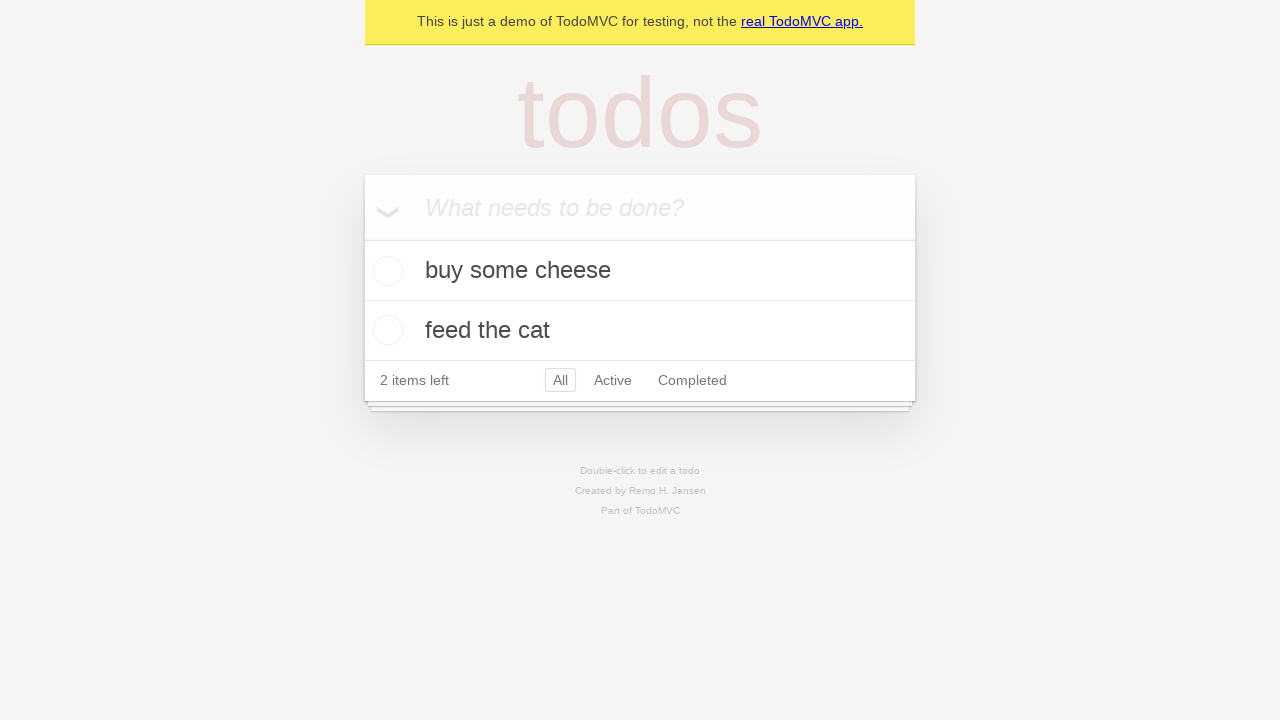

Filled todo input with 'book a doctors appointment' on internal:attr=[placeholder="What needs to be done?"i]
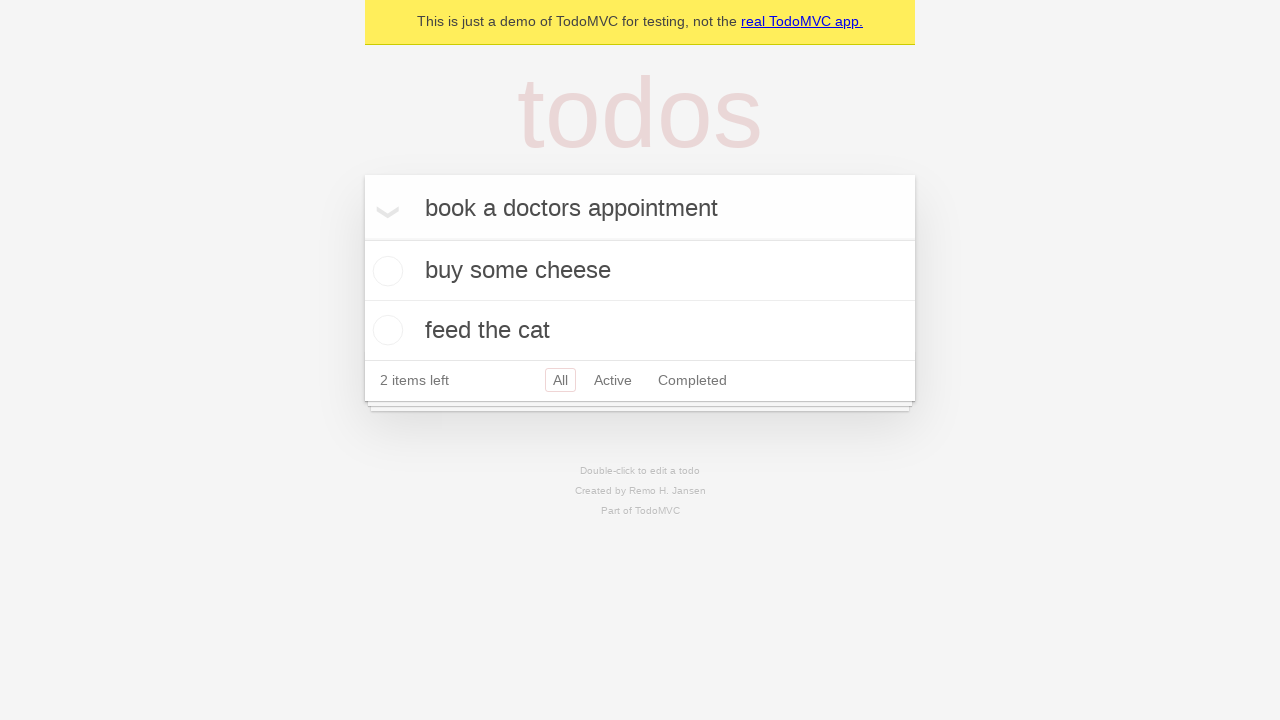

Pressed Enter to add third todo item on internal:attr=[placeholder="What needs to be done?"i]
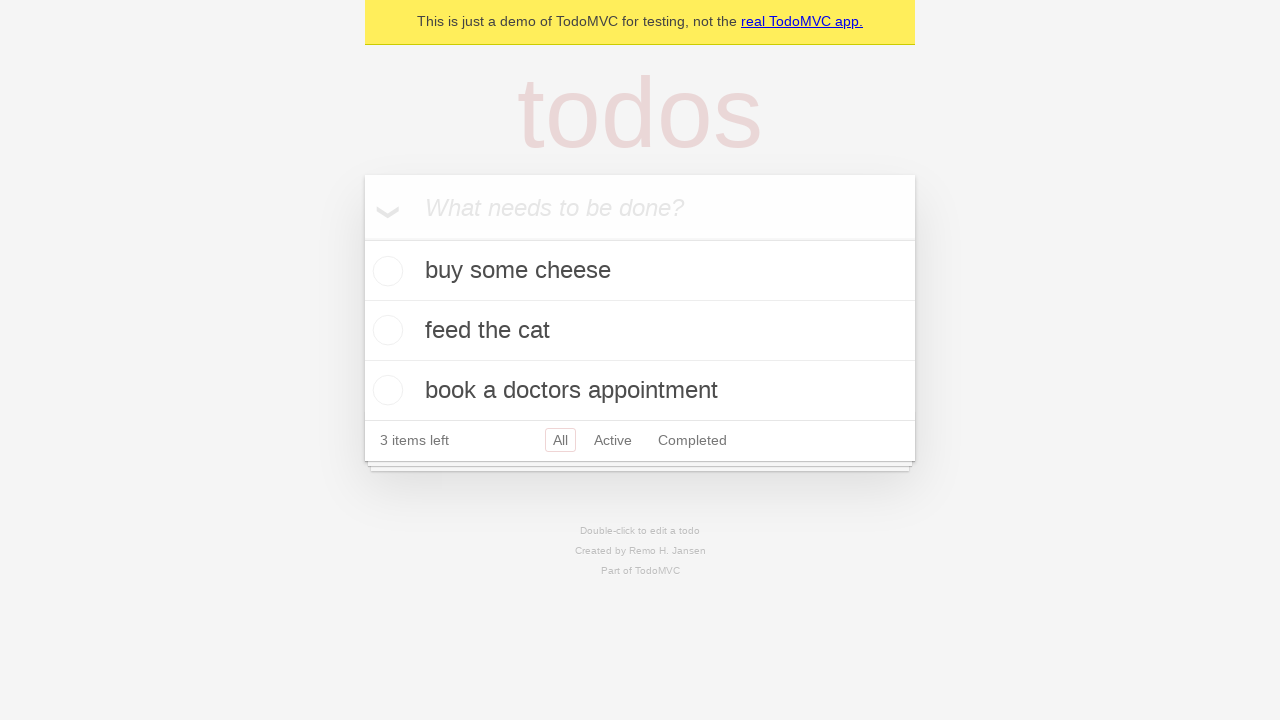

Waited for all three todo items to be created
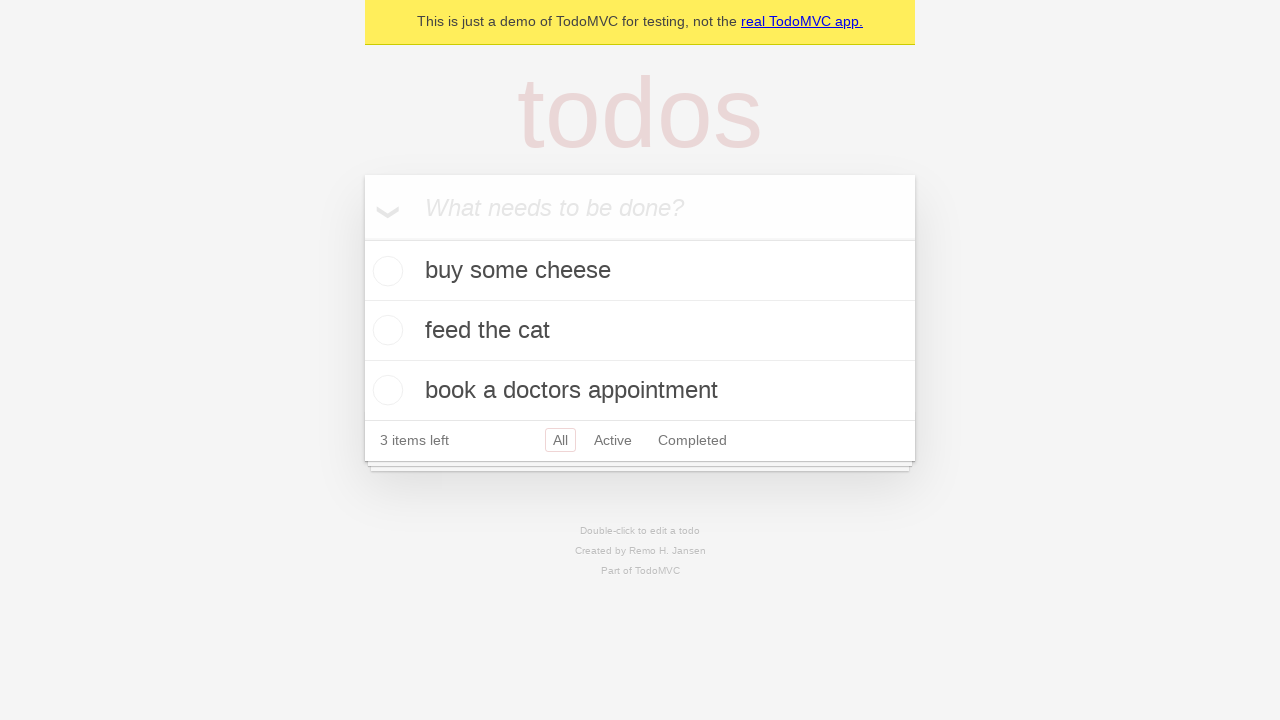

Checked the second todo item to mark it as complete at (385, 330) on internal:testid=[data-testid="todo-item"s] >> nth=1 >> internal:role=checkbox
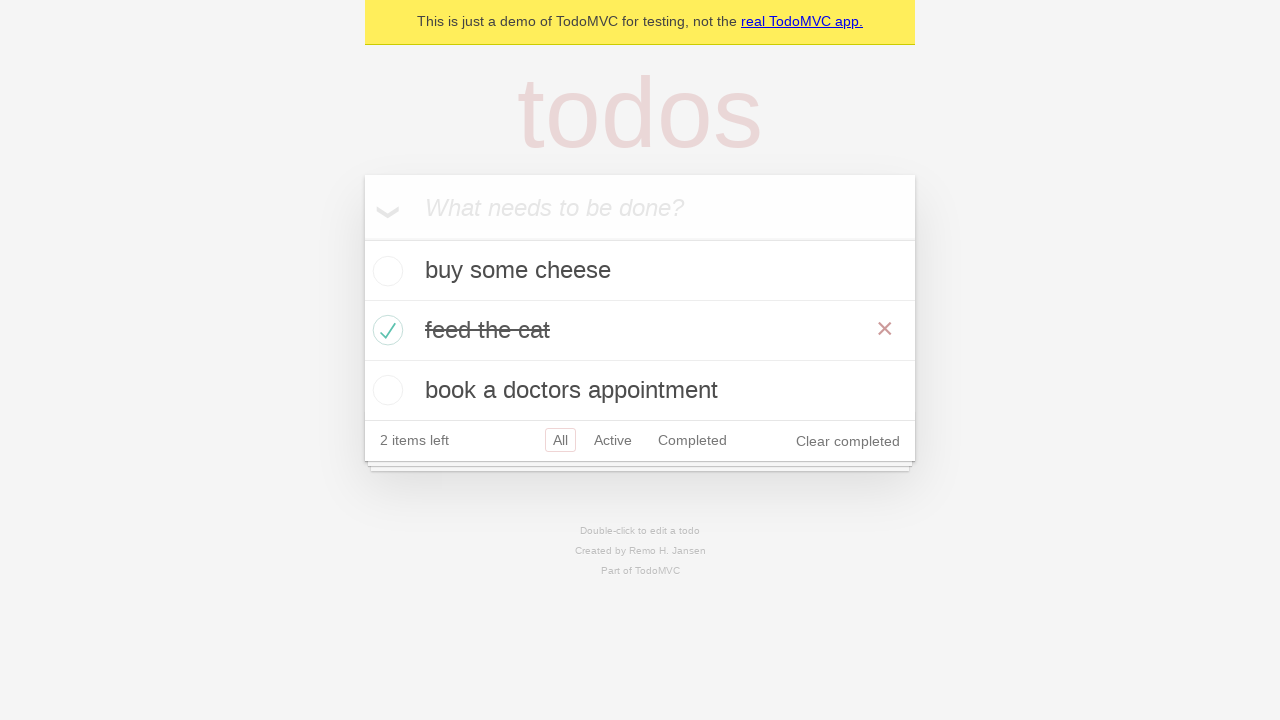

Clicked the Active filter to display only incomplete items at (613, 440) on internal:role=link[name="Active"i]
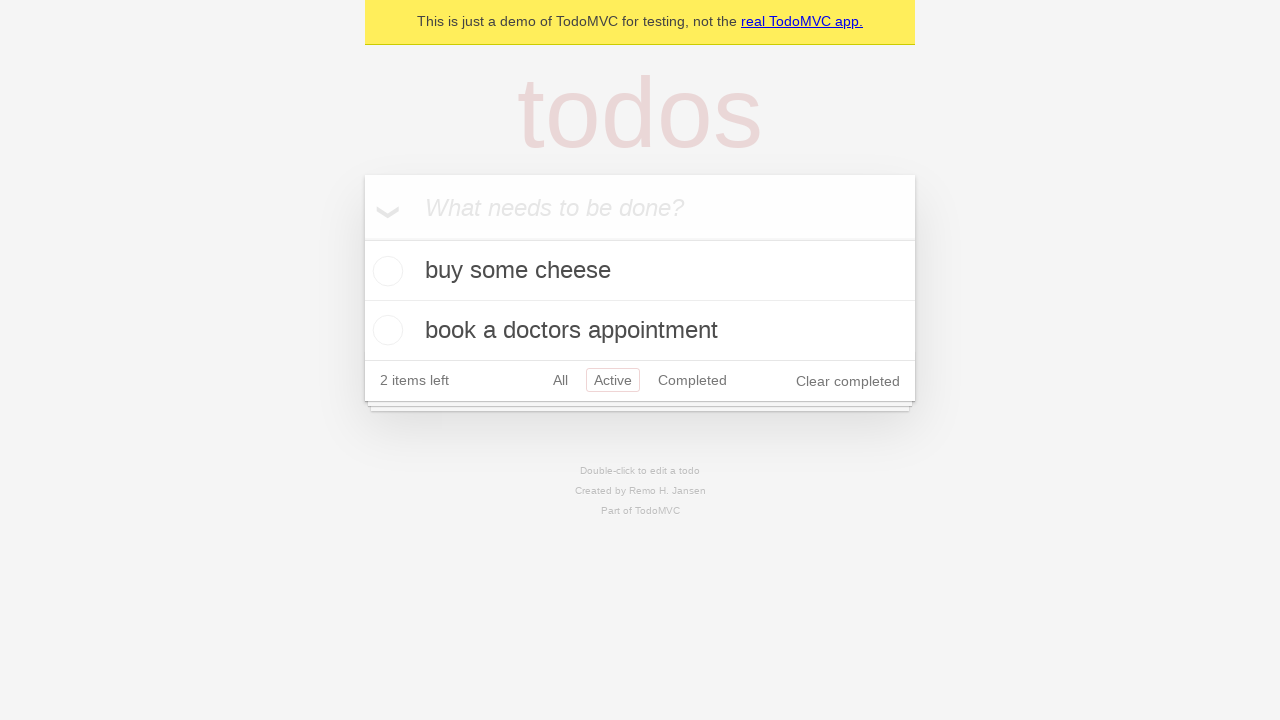

Waited for the Active filter to apply
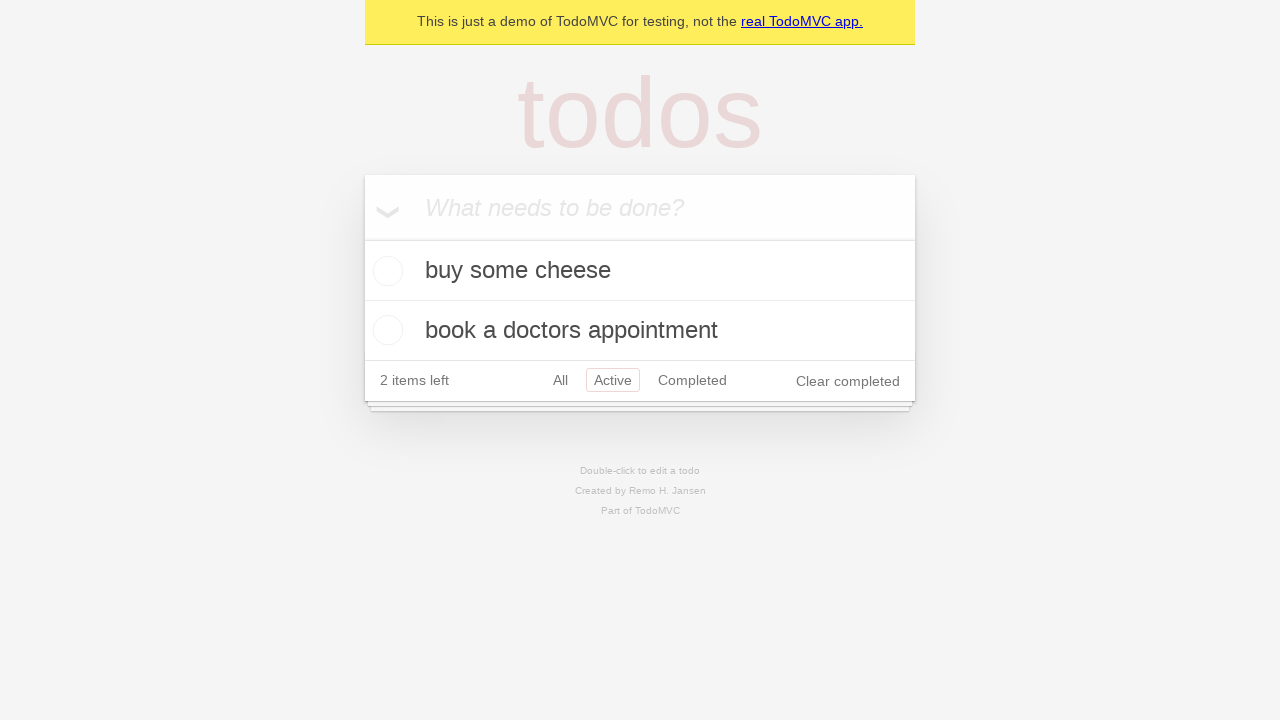

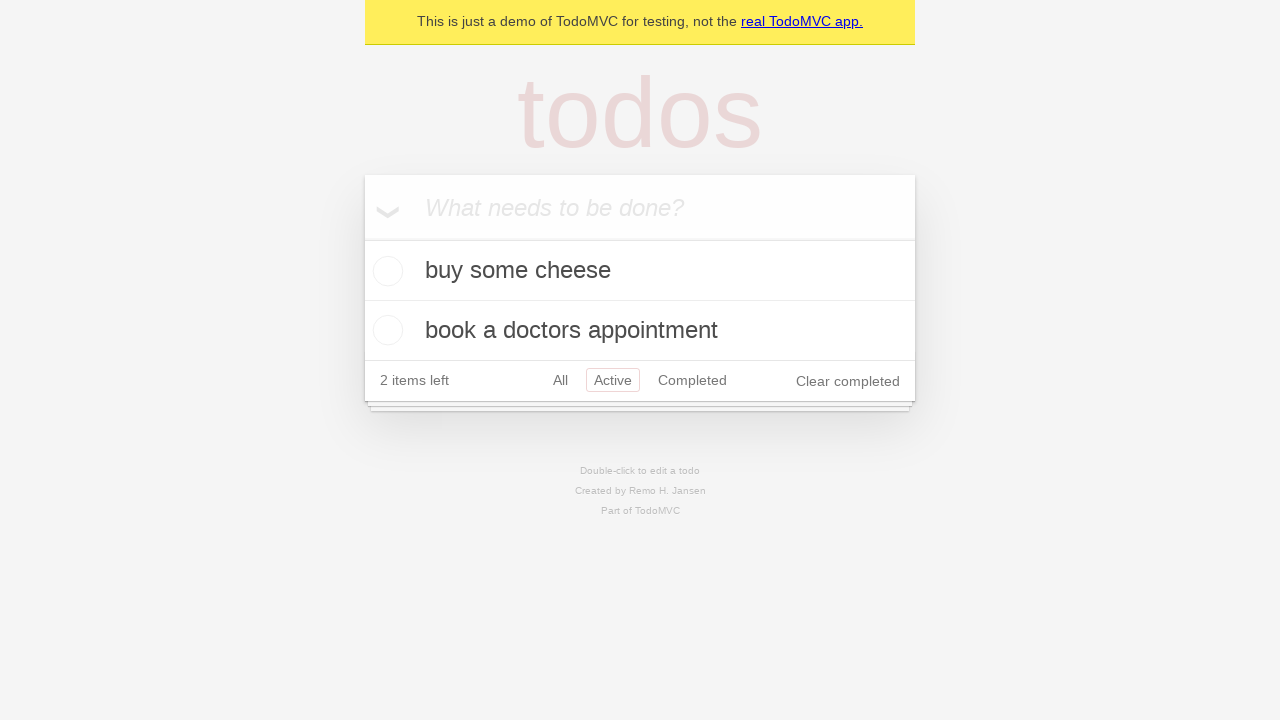